Tests JavaScript confirm alert by clicking a button, accepting the confirmation dialog, and verifying the result

Starting URL: https://automationfc.github.io/basic-form/

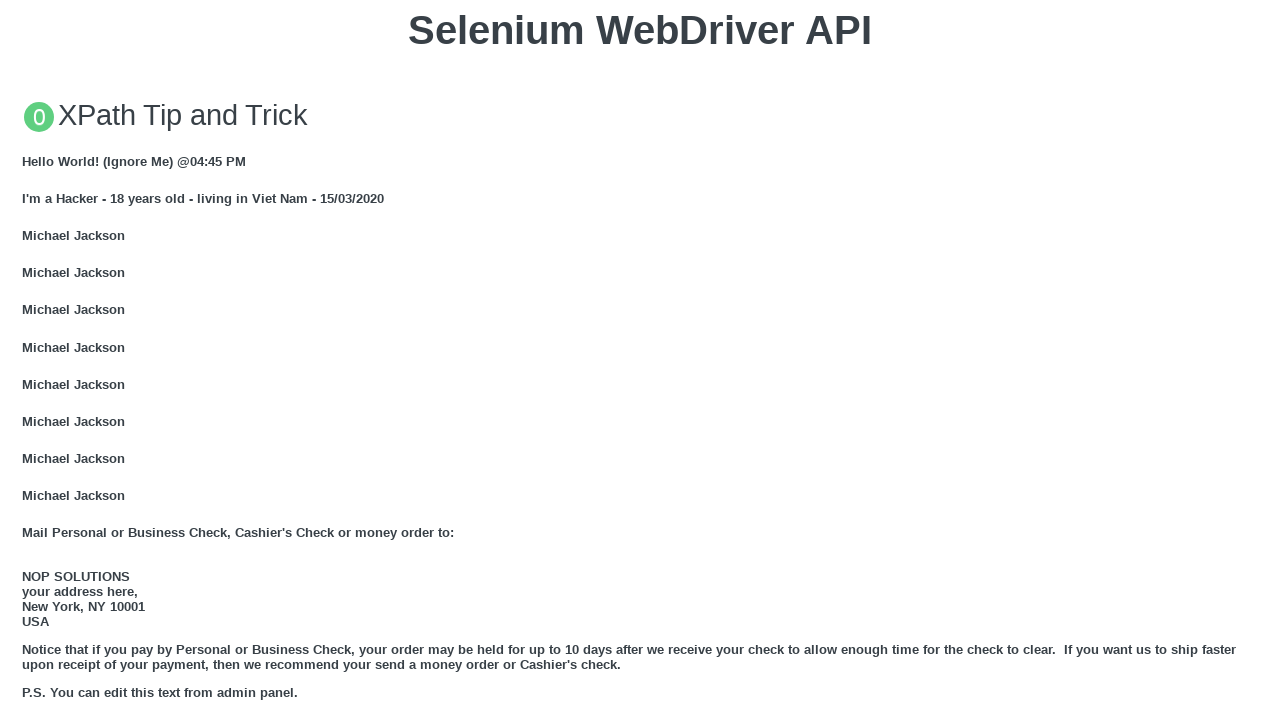

Set up dialog handler to accept confirmation dialogs
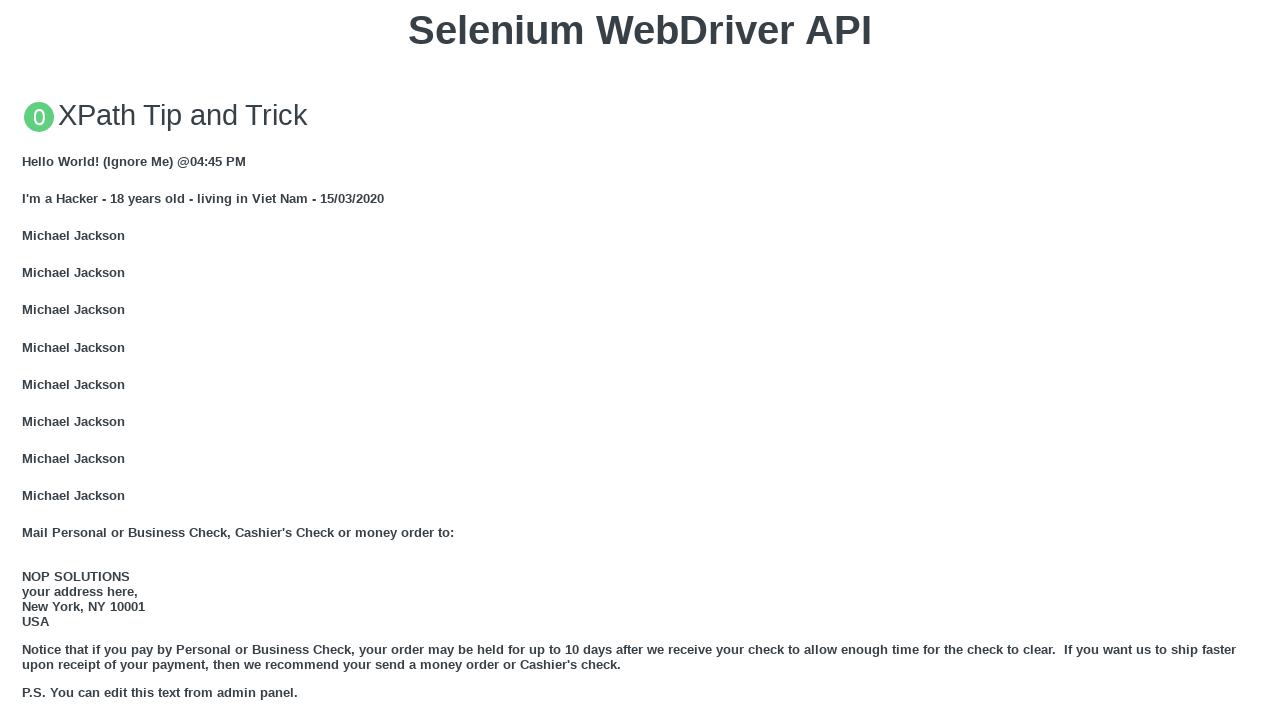

Clicked 'Click for JS Confirm' button to trigger JavaScript confirm alert at (640, 360) on xpath=//button[text()='Click for JS Confirm']
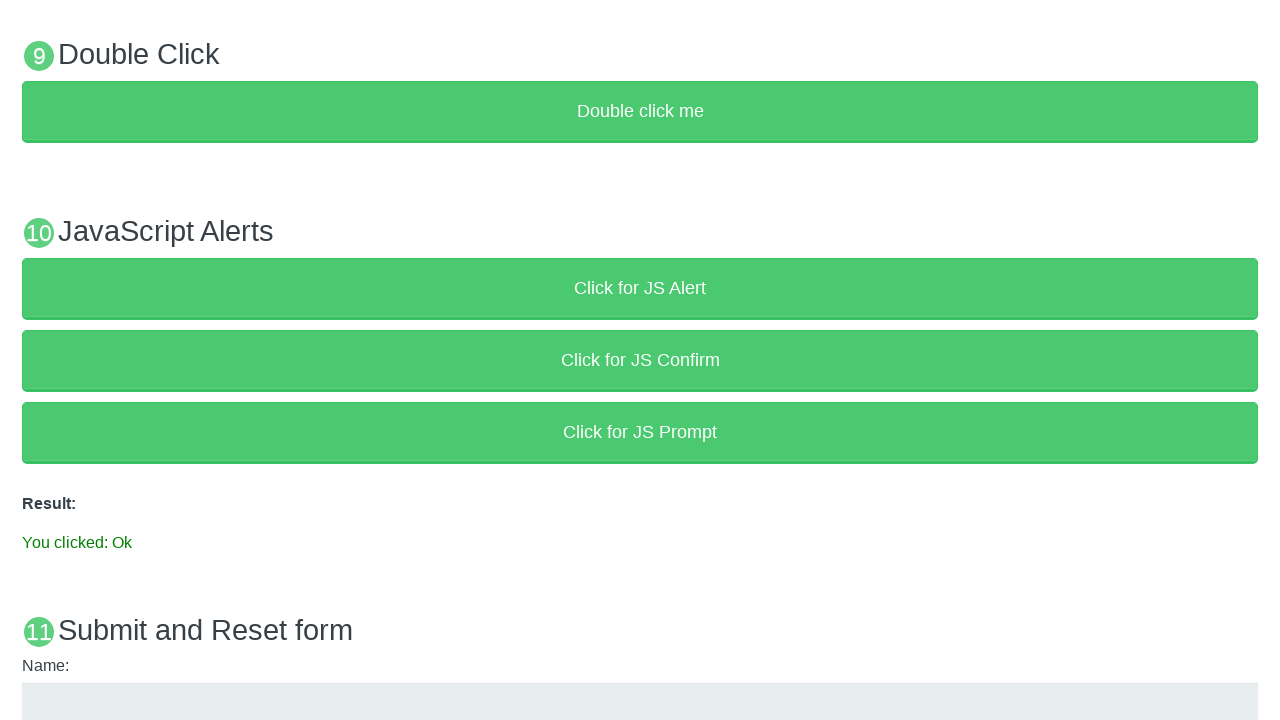

Confirmed alert dialog and waited for result to update
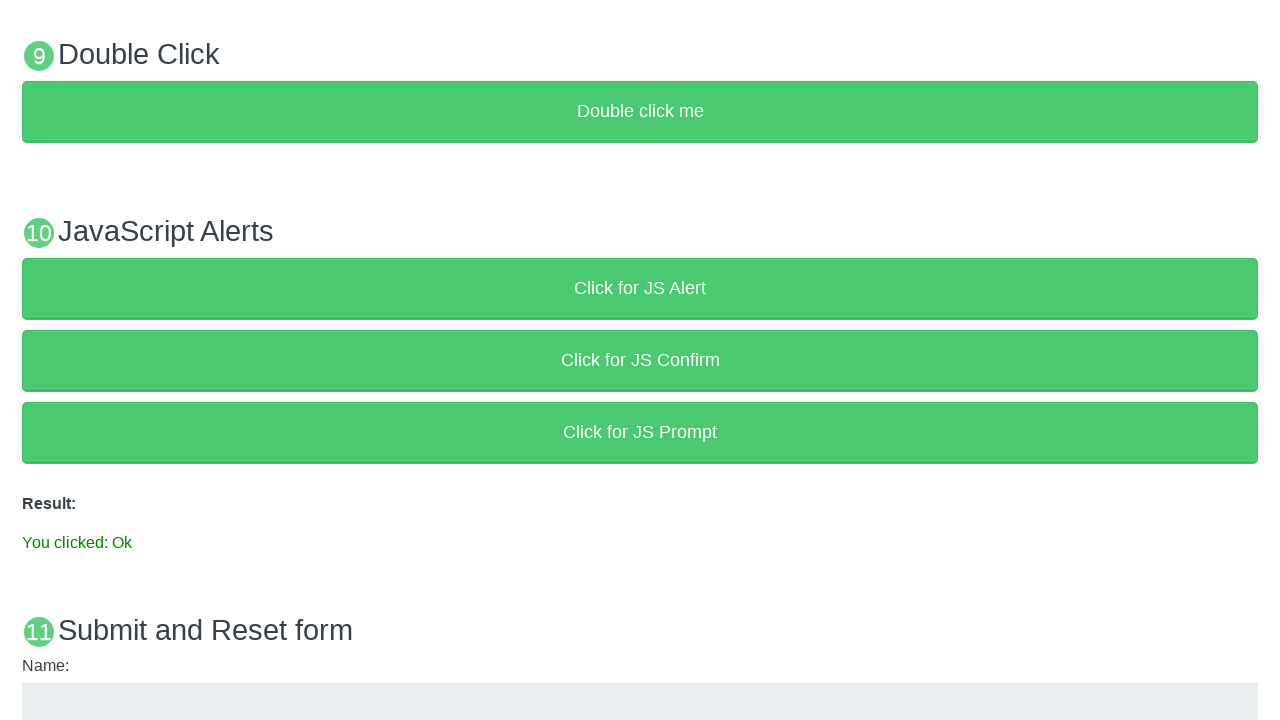

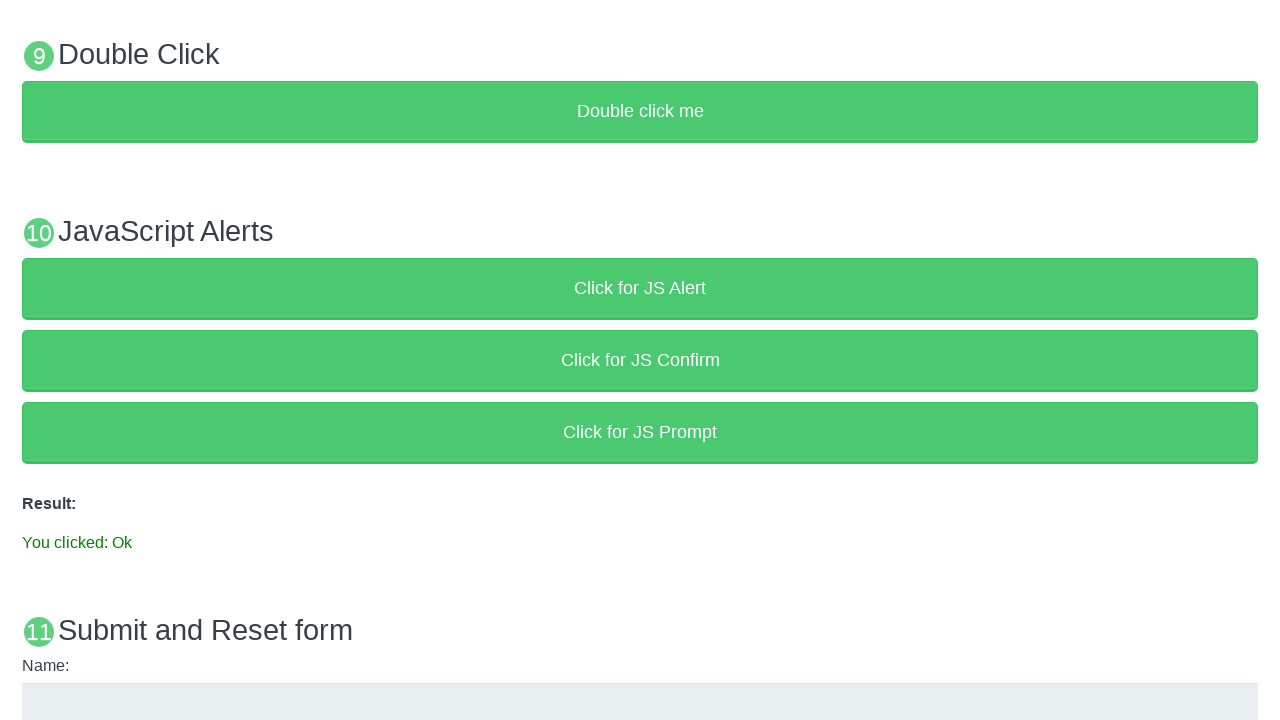